Tests navigation by clicking a link with mathematically calculated text, then fills out a registration form with personal information (first name, last name, city, country) and submits it.

Starting URL: http://suninjuly.github.io/find_link_text

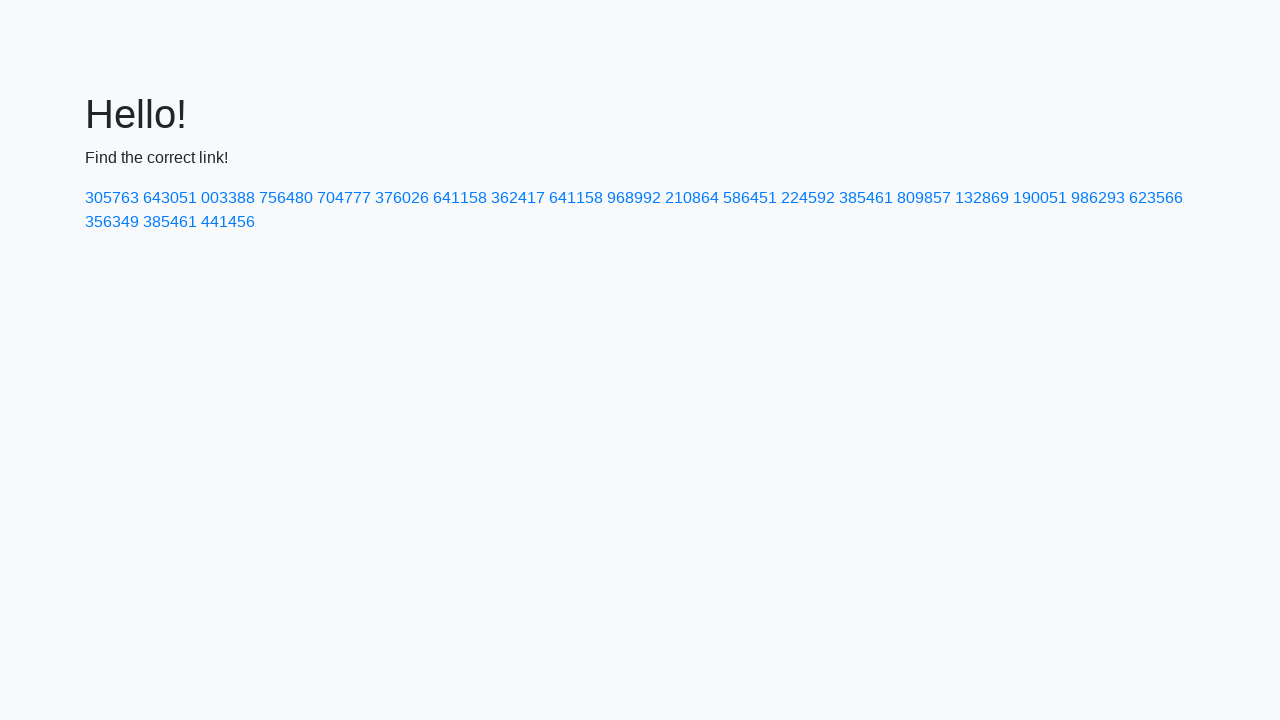

Clicked link with mathematically calculated text '224592' at (808, 198) on a:text-is('224592')
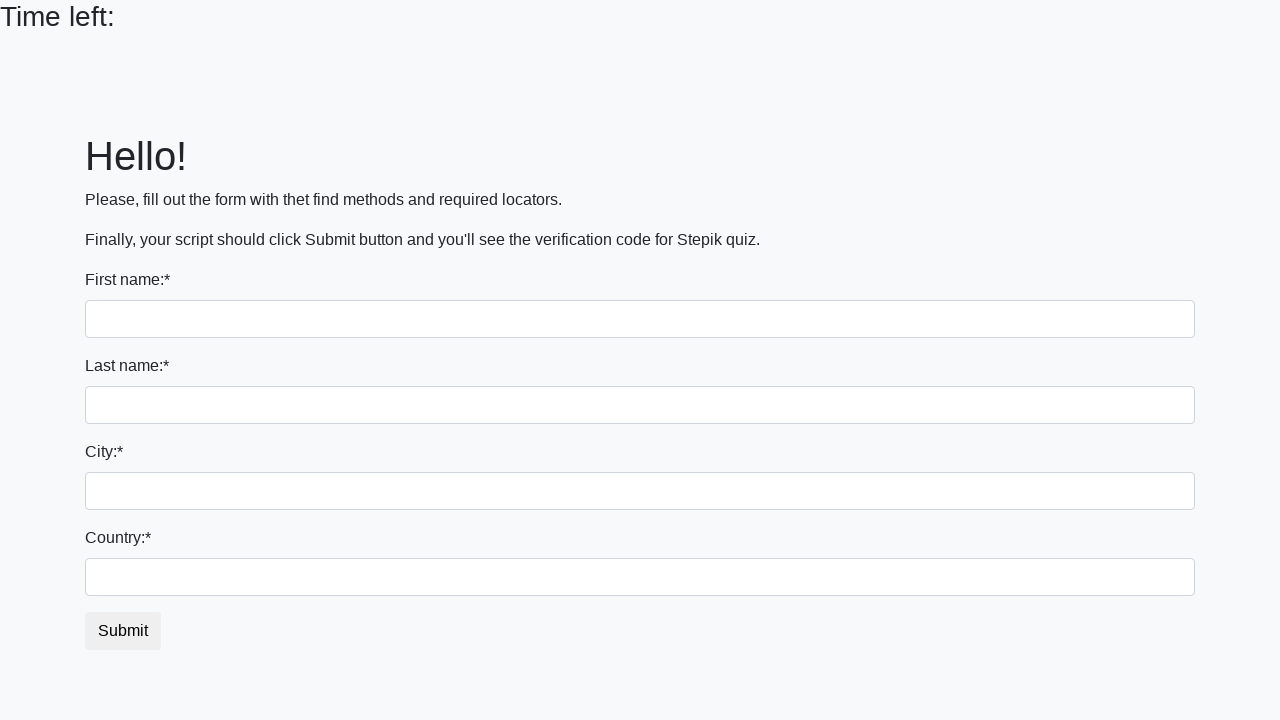

Filled first name field with 'Ivan' on input[name='first_name']
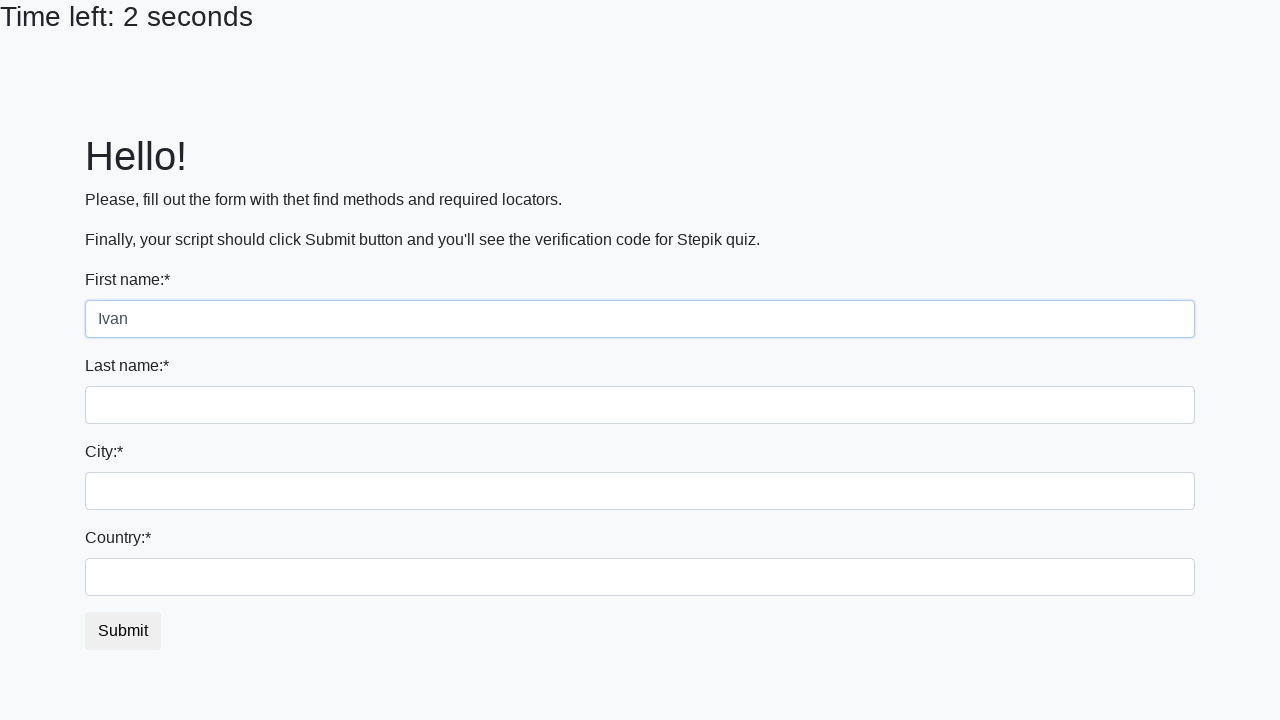

Filled last name field with 'Petrov' on input[name='last_name']
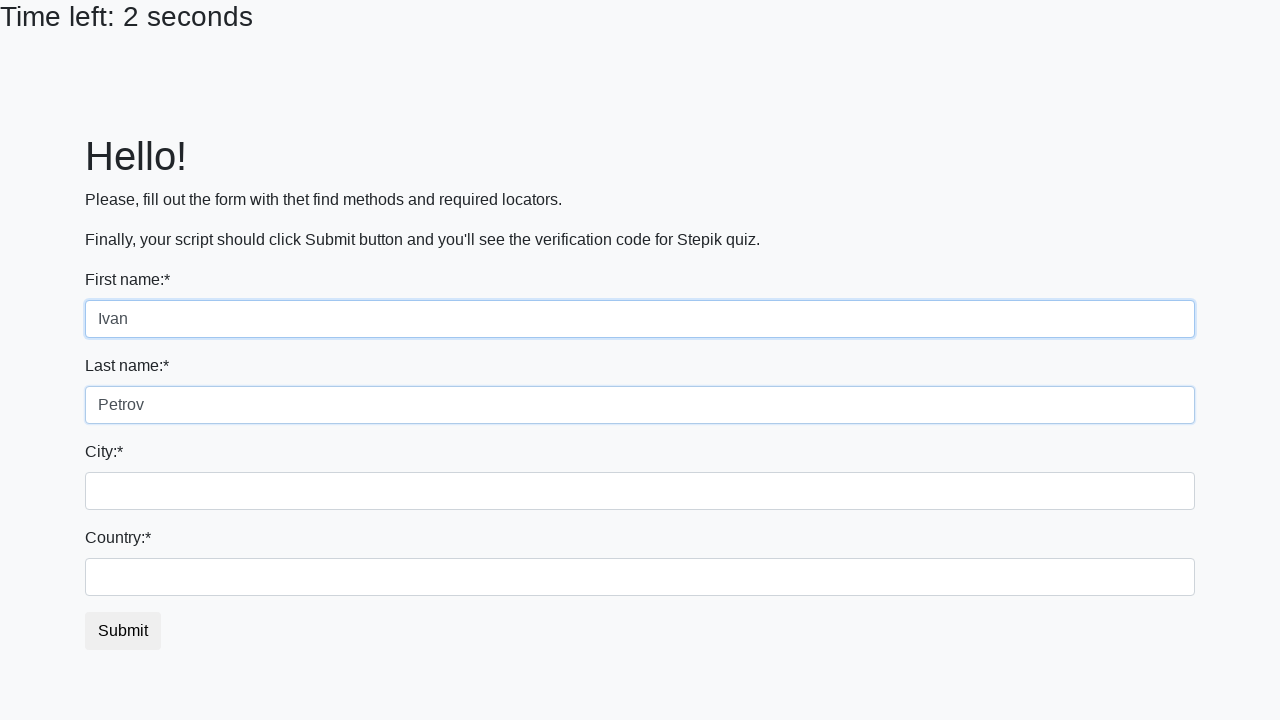

Filled city field with 'Smolensk' on .city
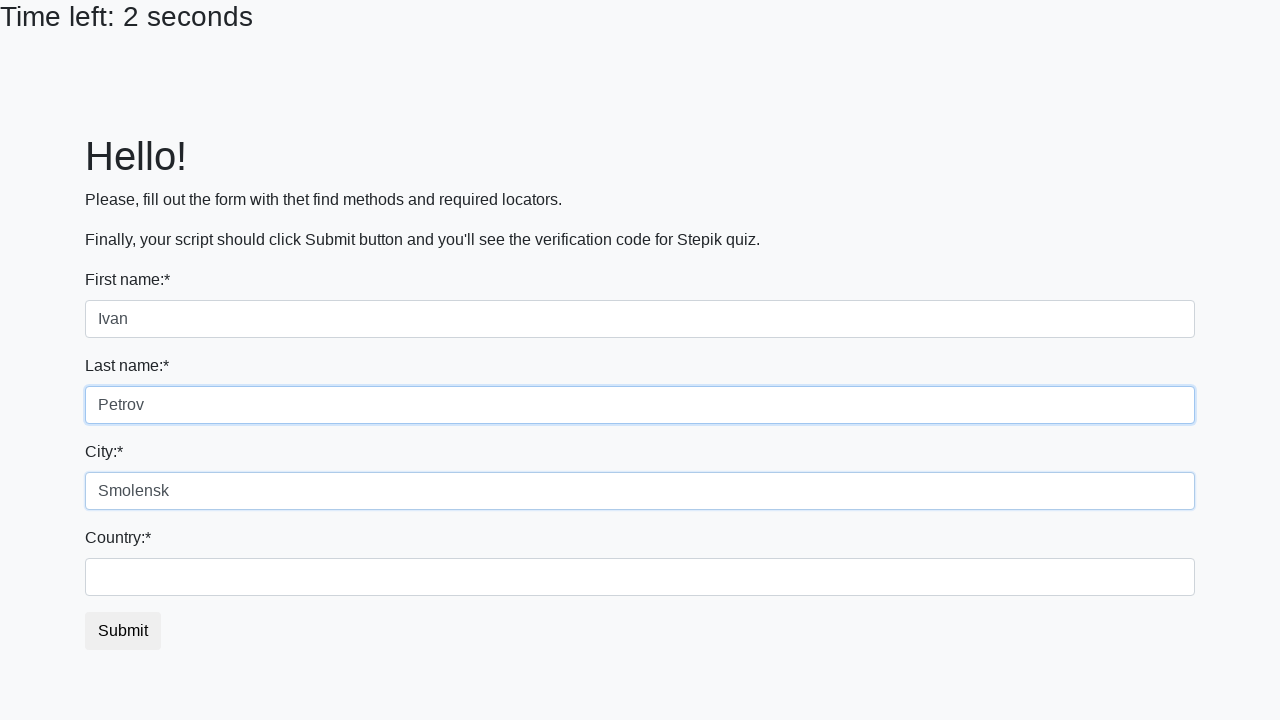

Filled country field with 'Russia' on #country
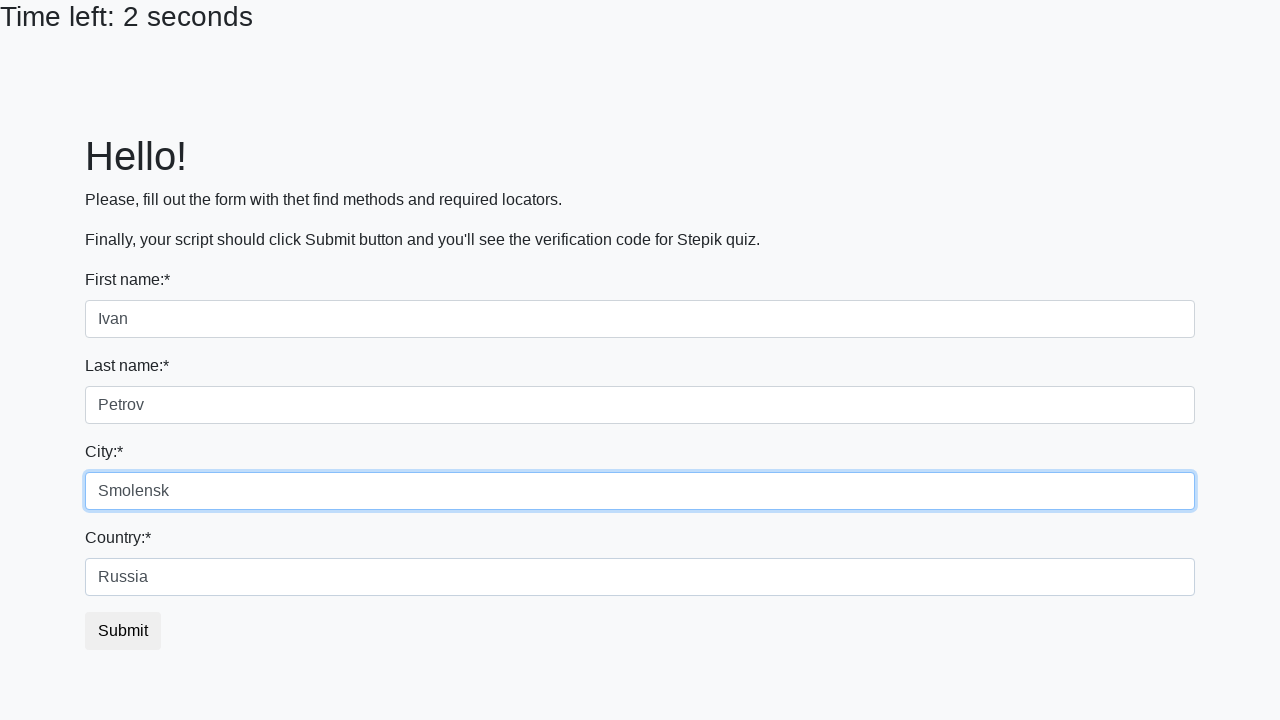

Clicked submit button to submit the registration form at (123, 631) on button.btn
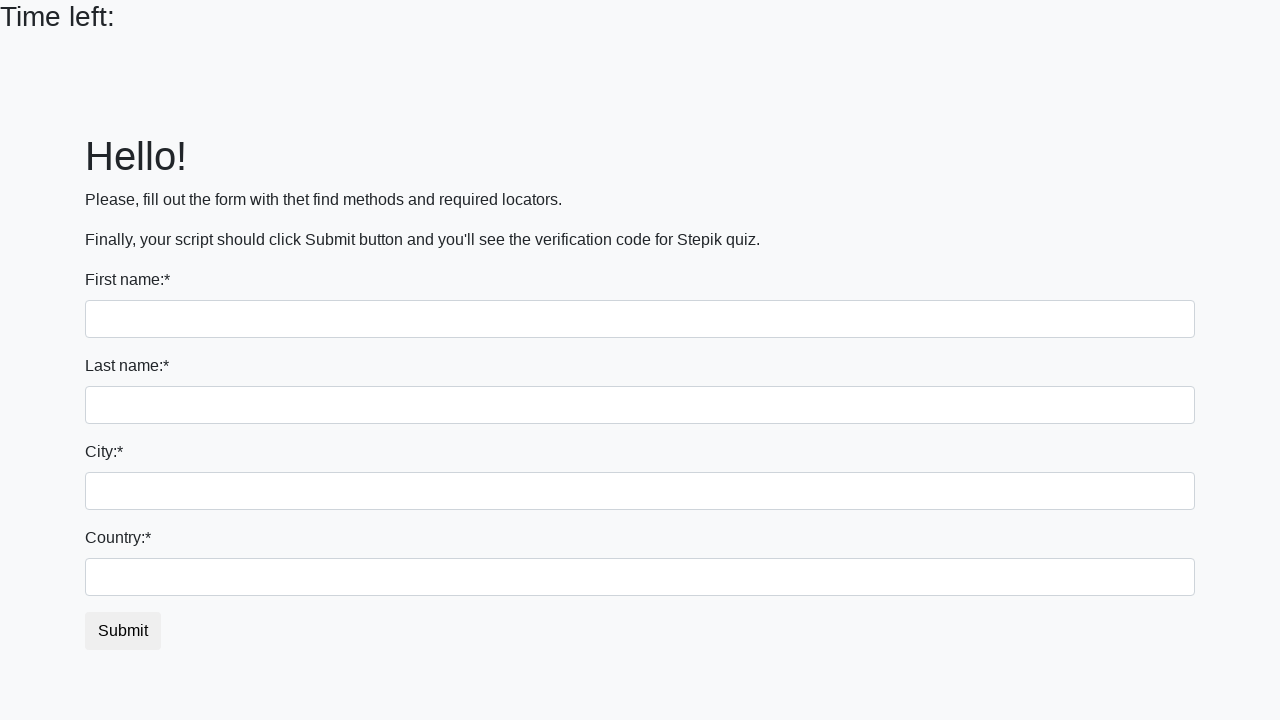

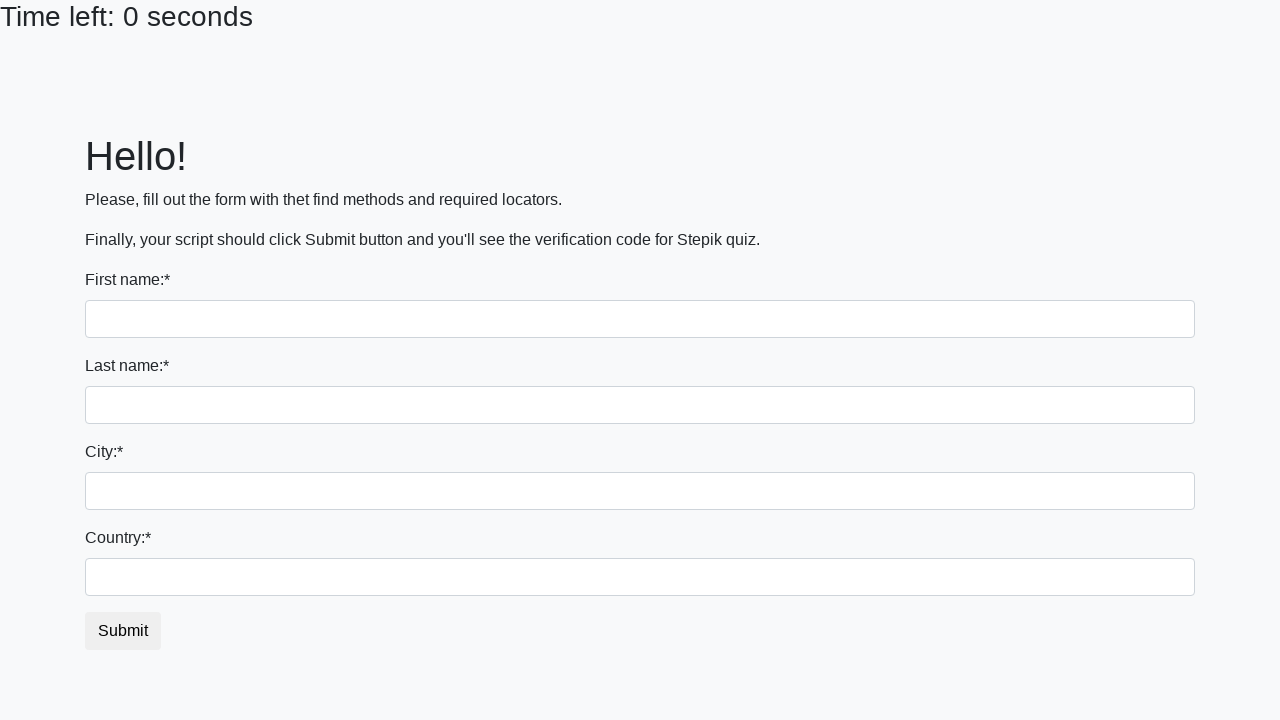